Tests the triangle calculator with special character (&) in sides a and b

Starting URL: https://www.calculator.net/triangle-calculator.html

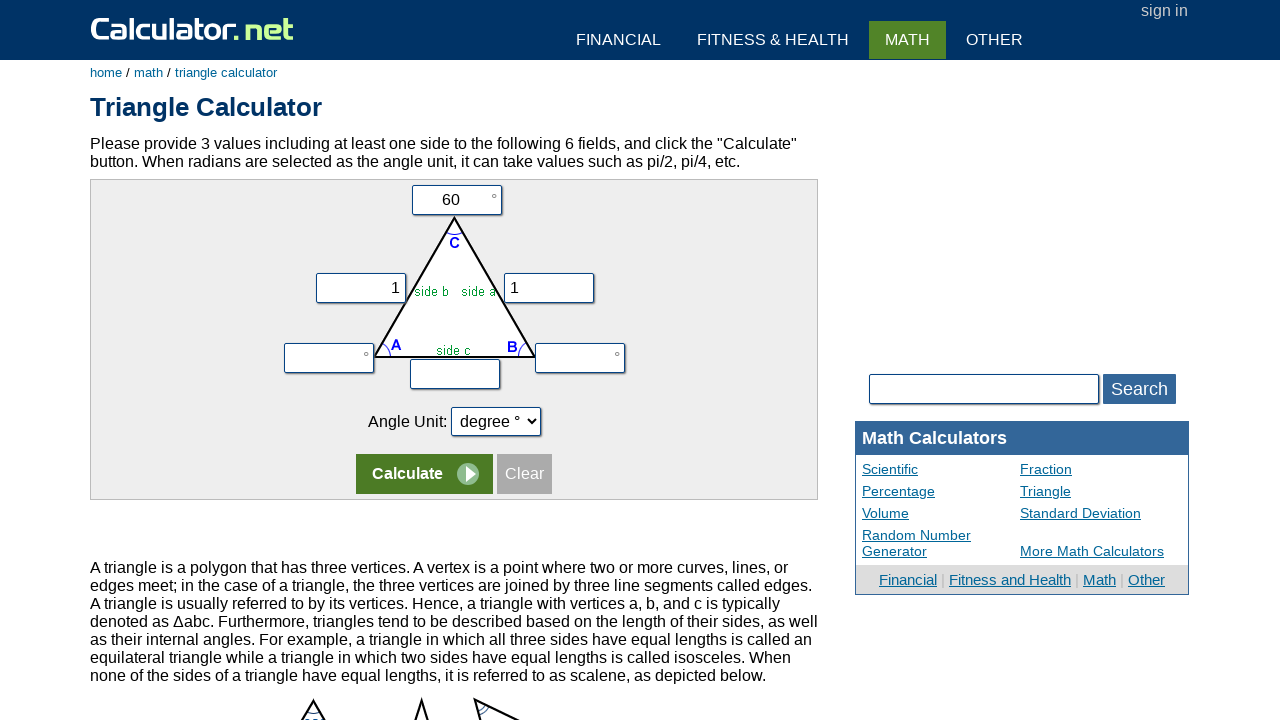

Filled side a with ampersand (&) character on input[name='vx']
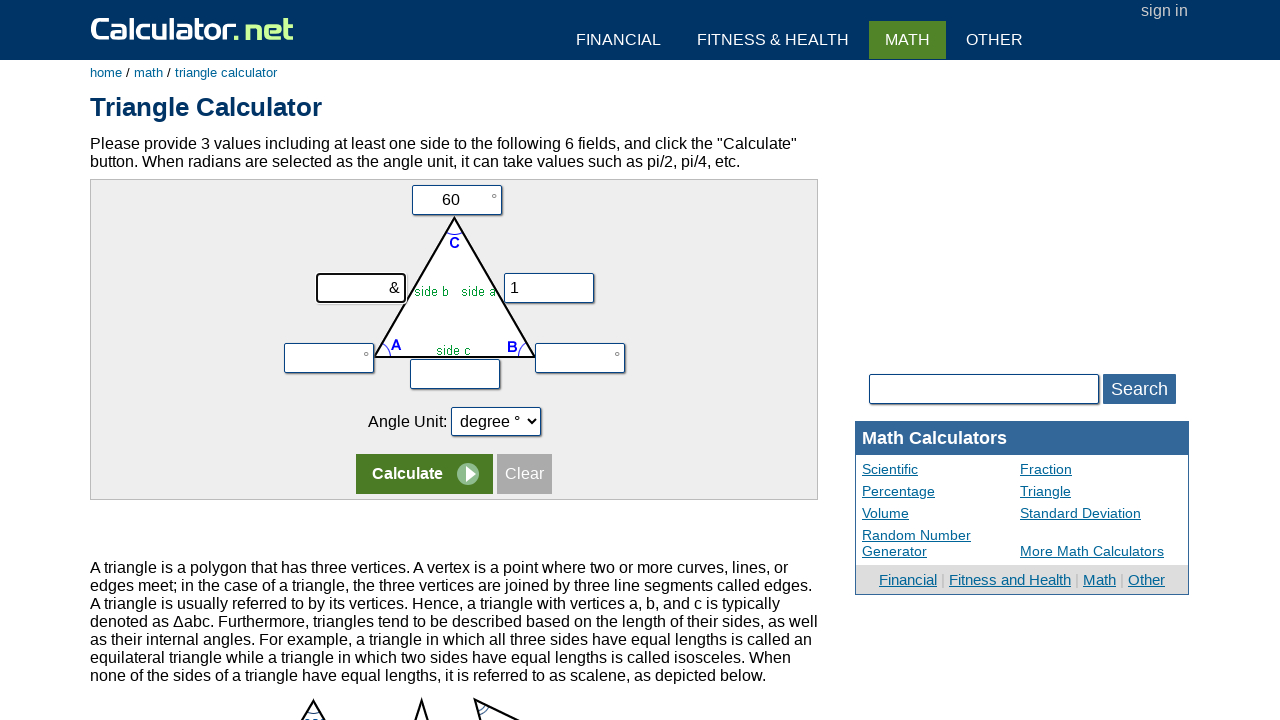

Filled side b with ampersand (&) character on input[name='vy']
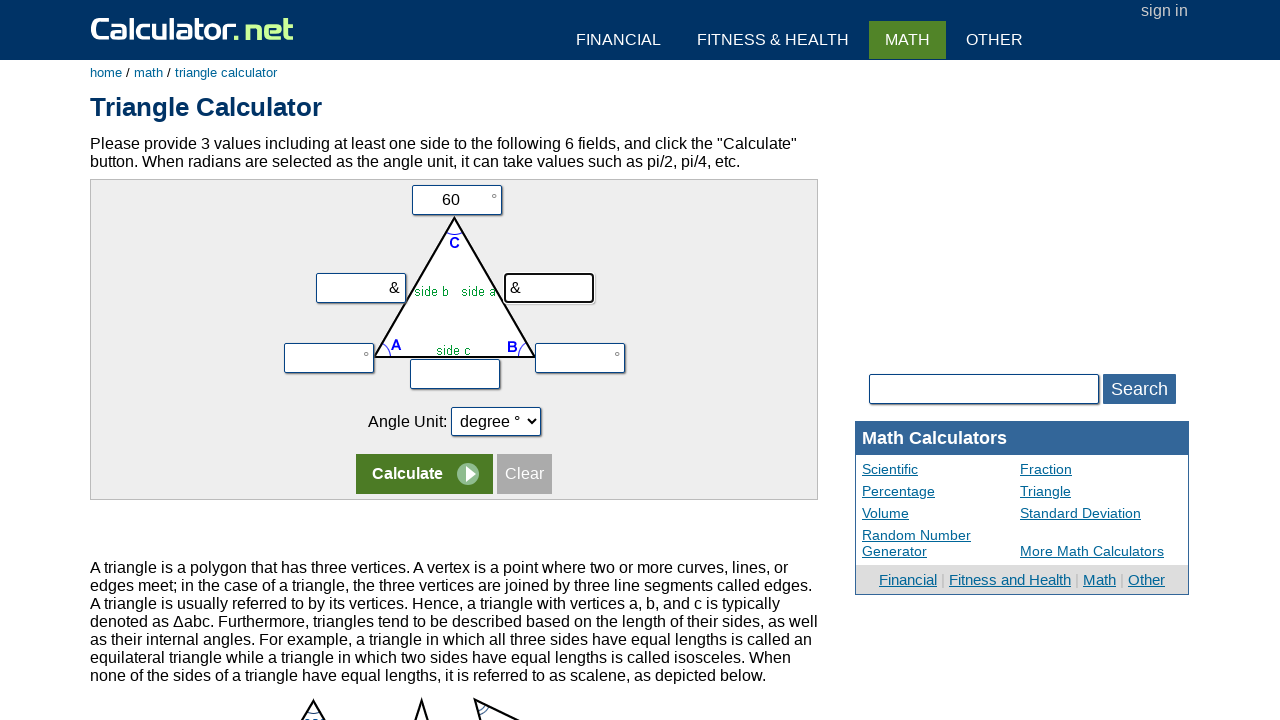

Clicked calculate button at (424, 474) on tr:nth-child(5) input
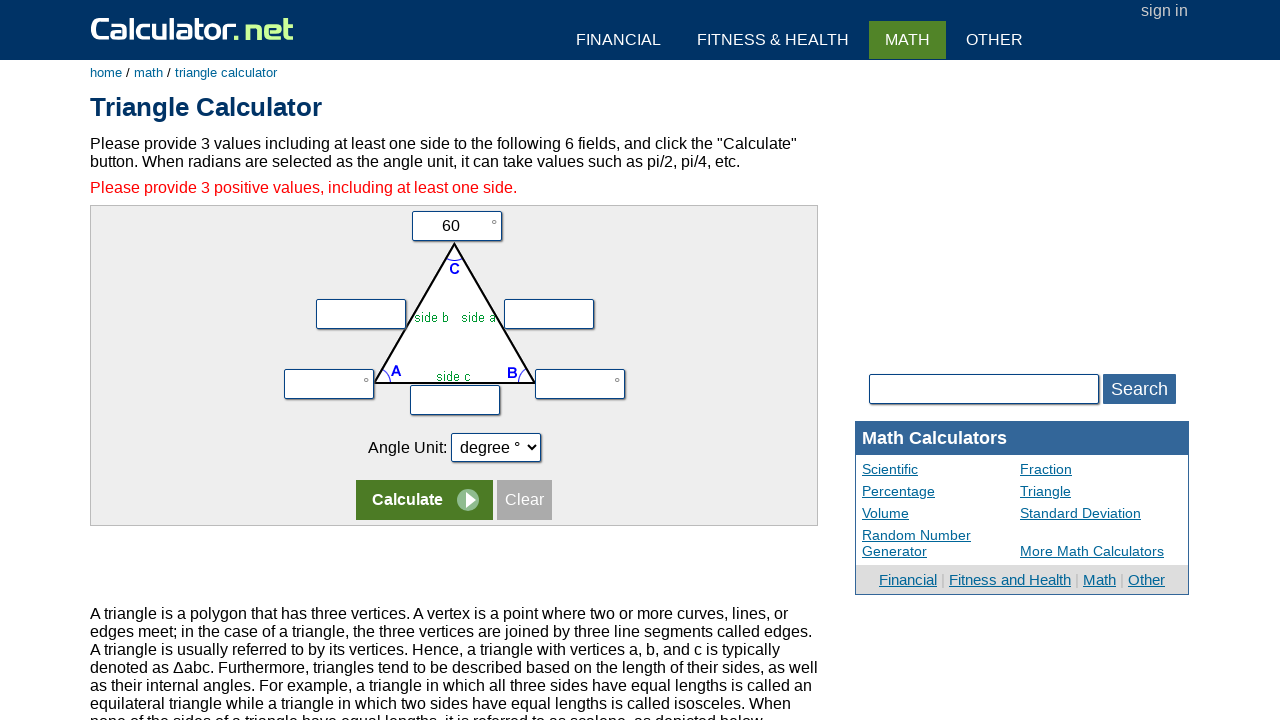

Error message displayed after invalid input
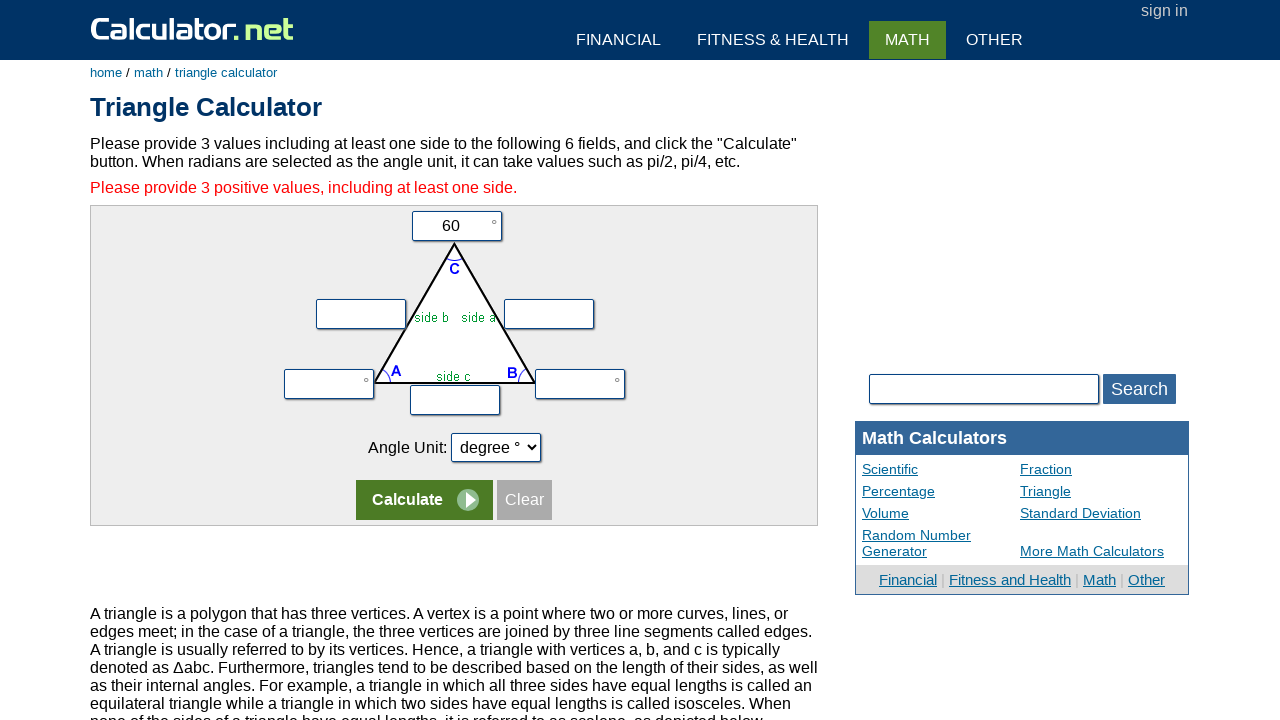

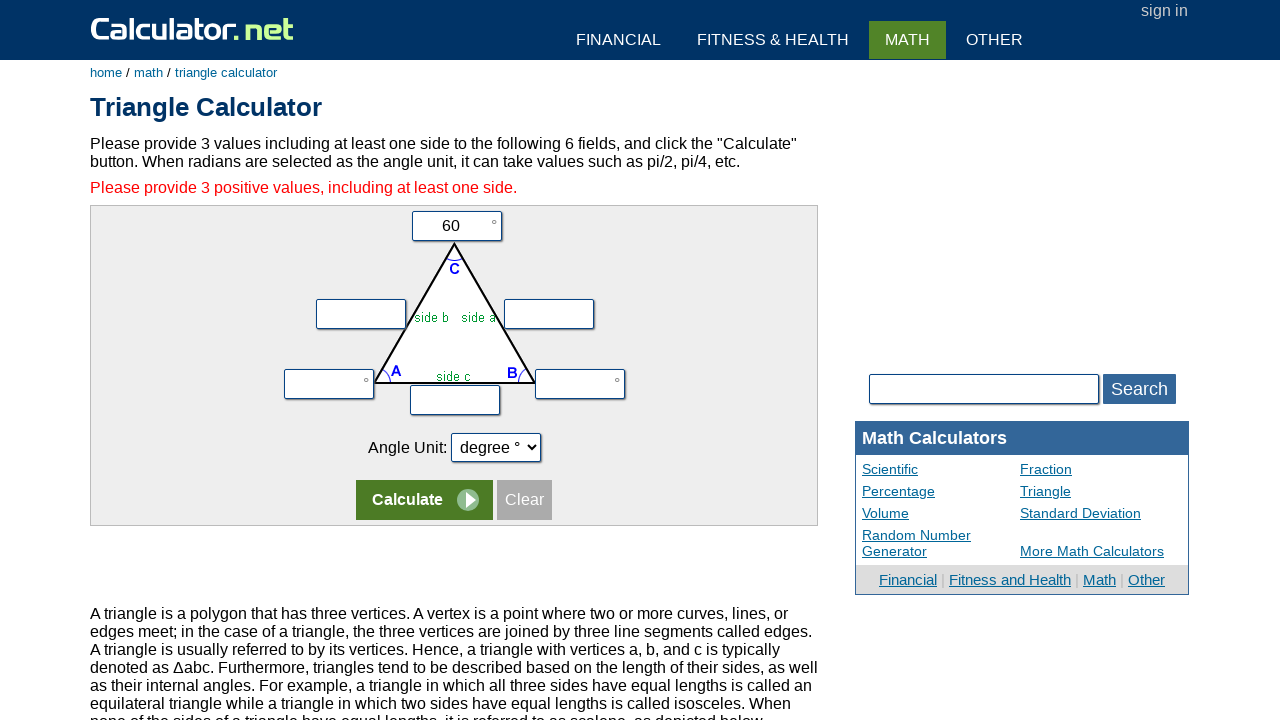